Navigates to GoDaddy homepage and retrieves the page title and URL information

Starting URL: https://www.godaddy.com/

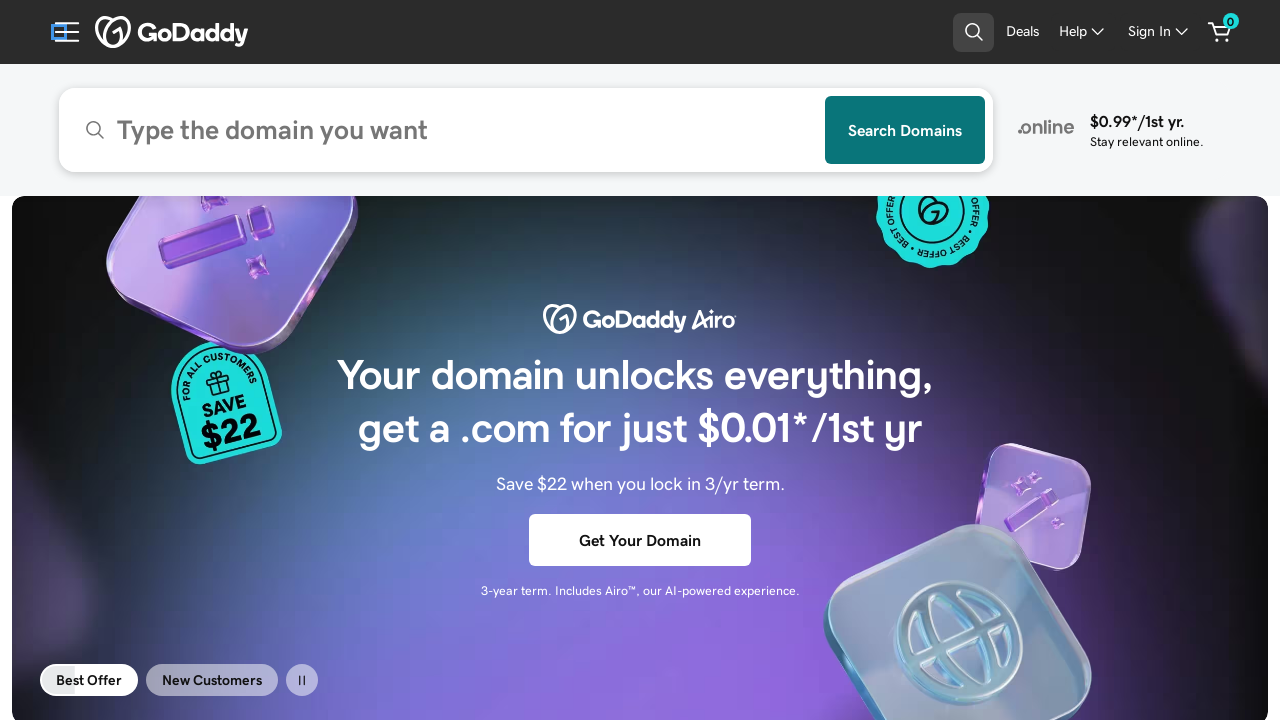

Retrieved page title from GoDaddy homepage
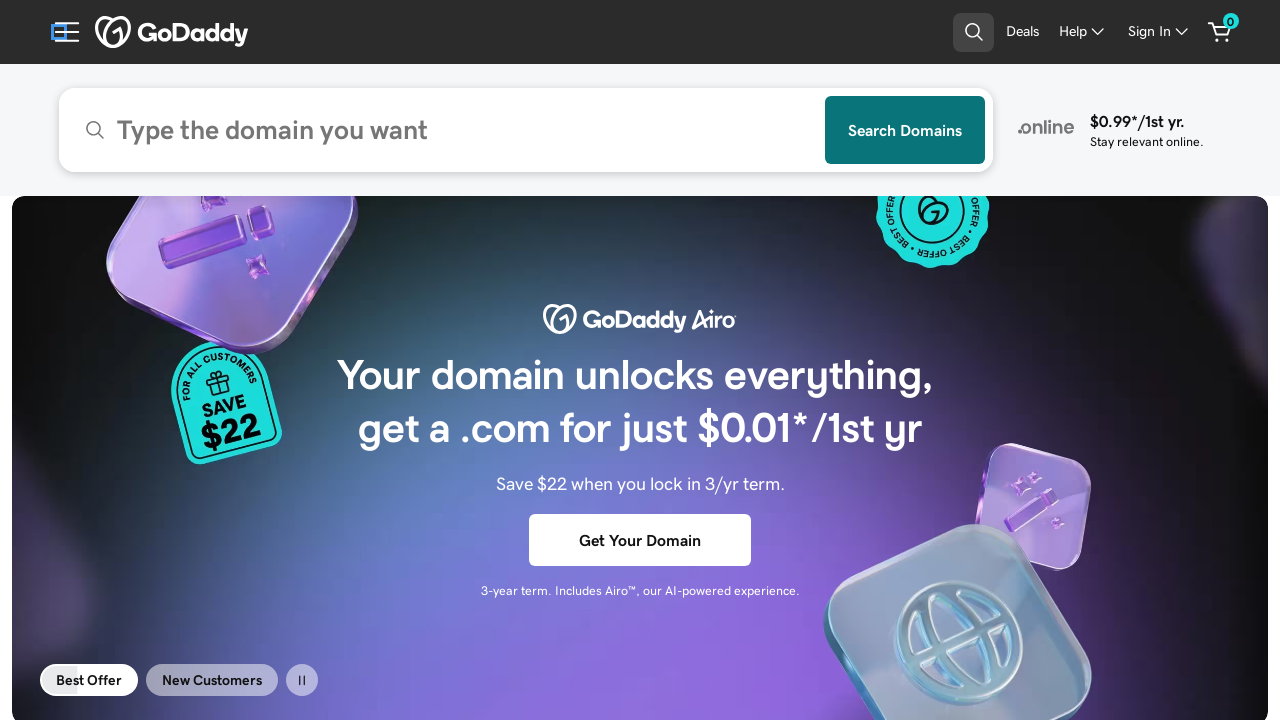

Printed page title: Domain Names, Websites, Hosting & Online Marketing Tools - GoDaddy
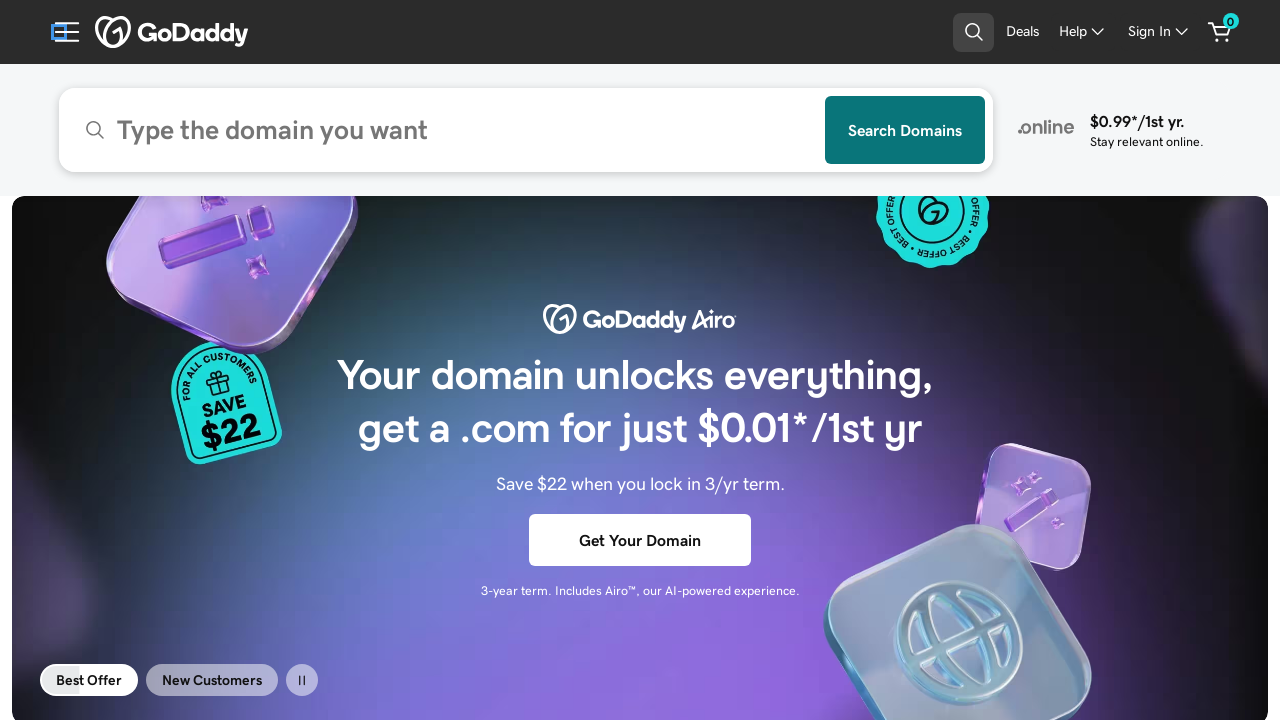

Retrieved current URL from GoDaddy homepage
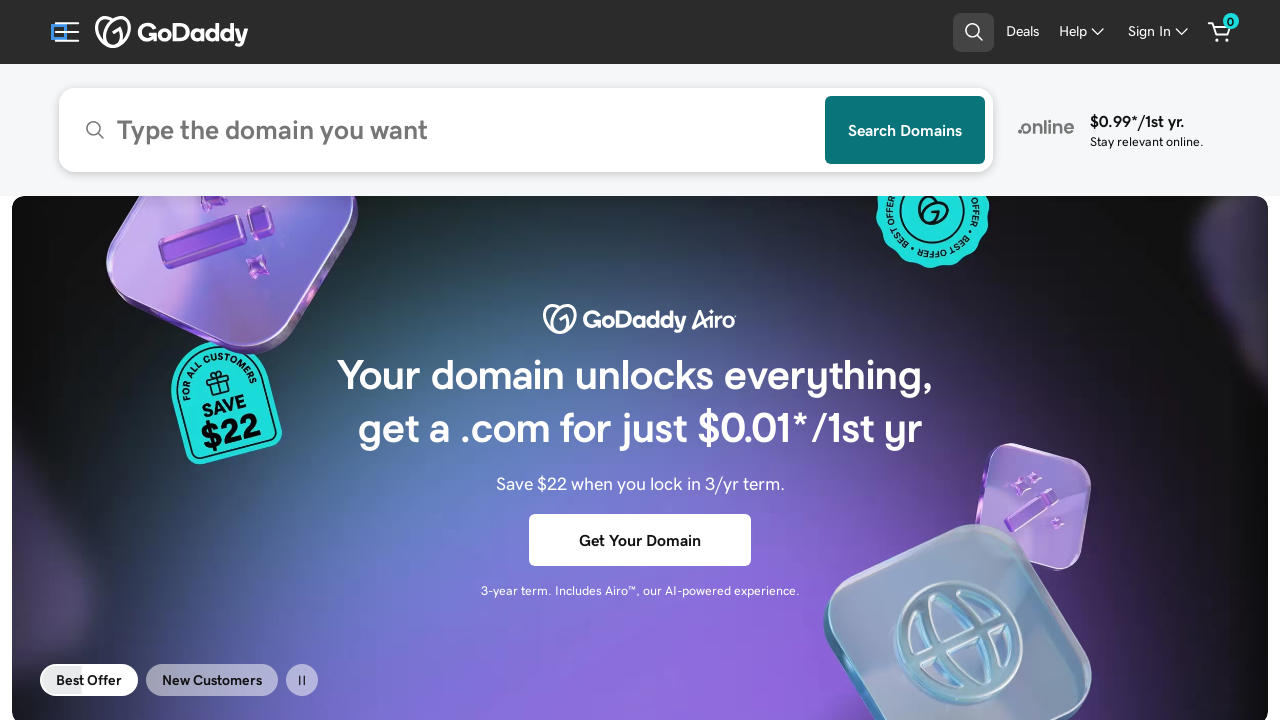

Printed current URL: https://www.godaddy.com/
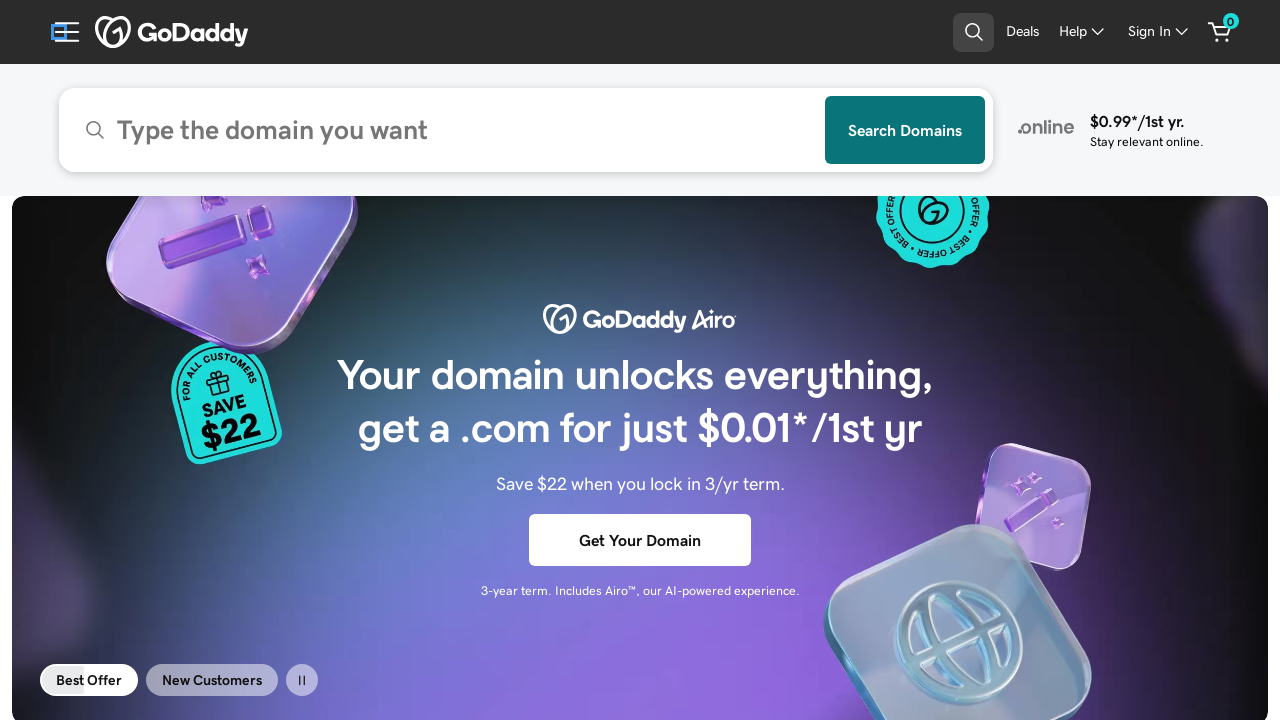

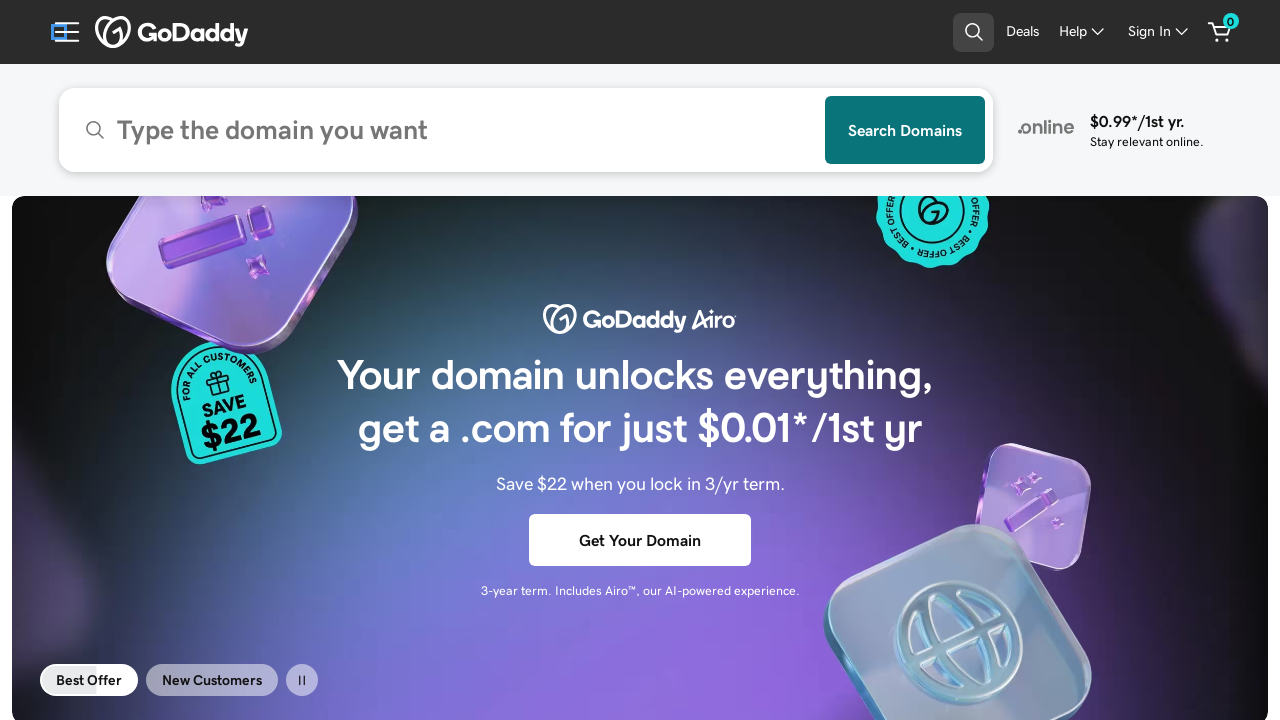